Tests file upload functionality by uploading a programmatically created text file

Starting URL: https://www.selenium.dev/selenium/web/web-form.html

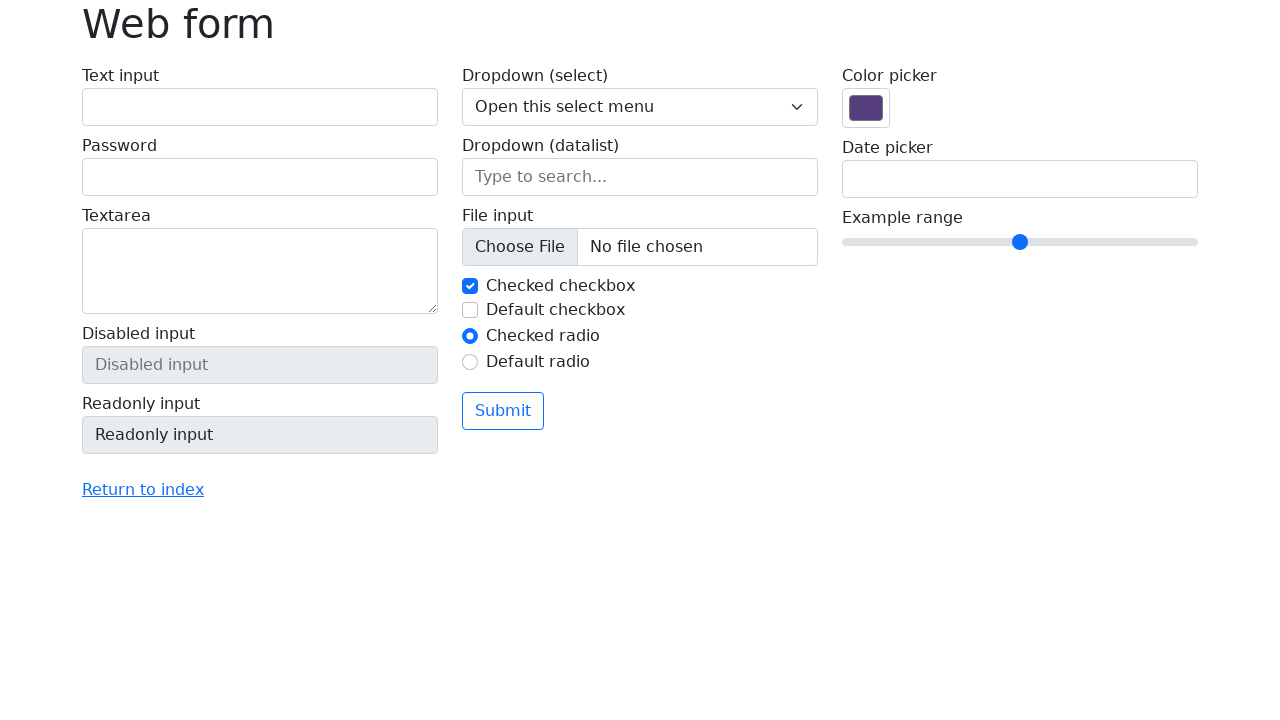

Uploaded programmatically created text file (file.txt) to file input
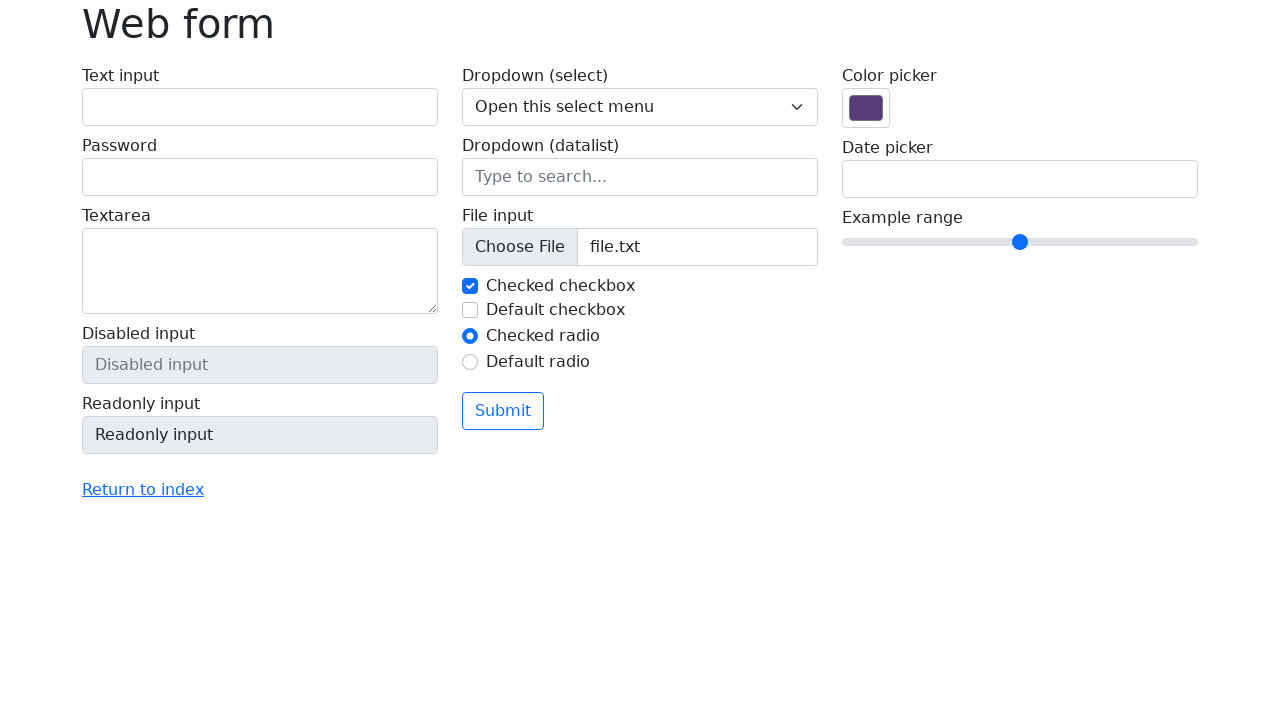

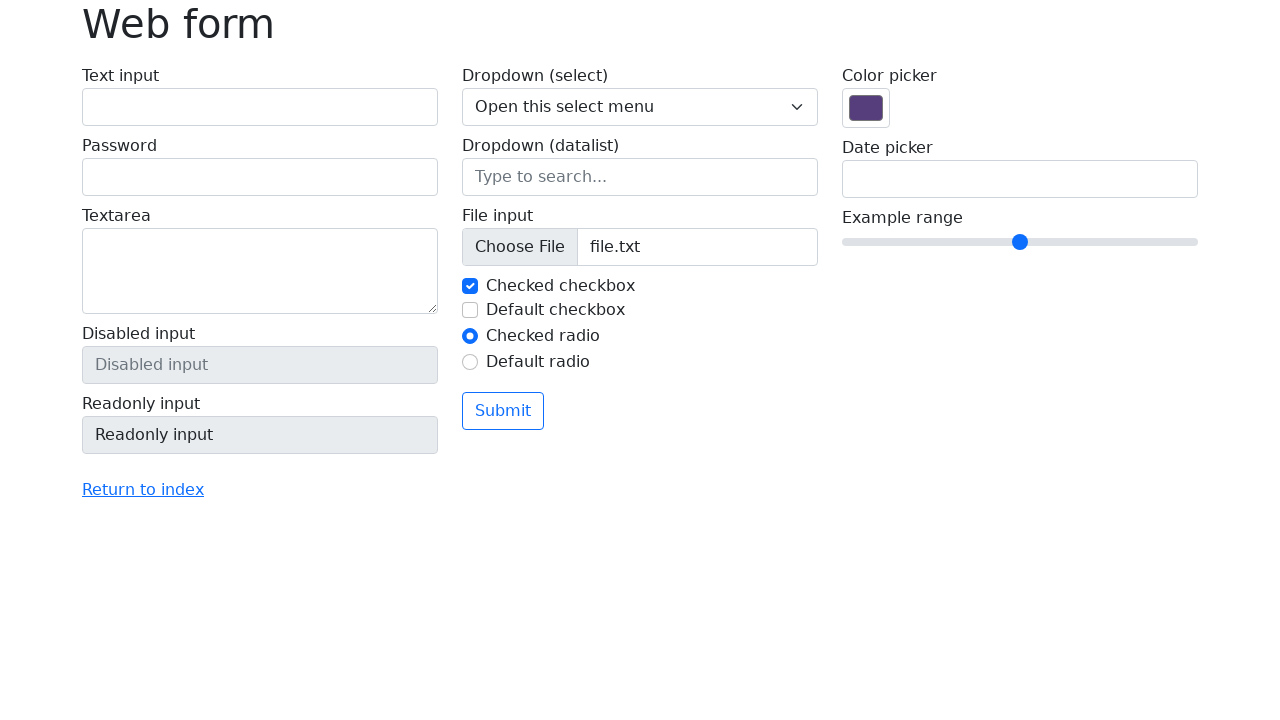